Tests an e-commerce checkout flow by adding multiple vegetable items to cart, proceeding to checkout, and applying a promo code to verify discount functionality

Starting URL: https://rahulshettyacademy.com/seleniumPractise/#/

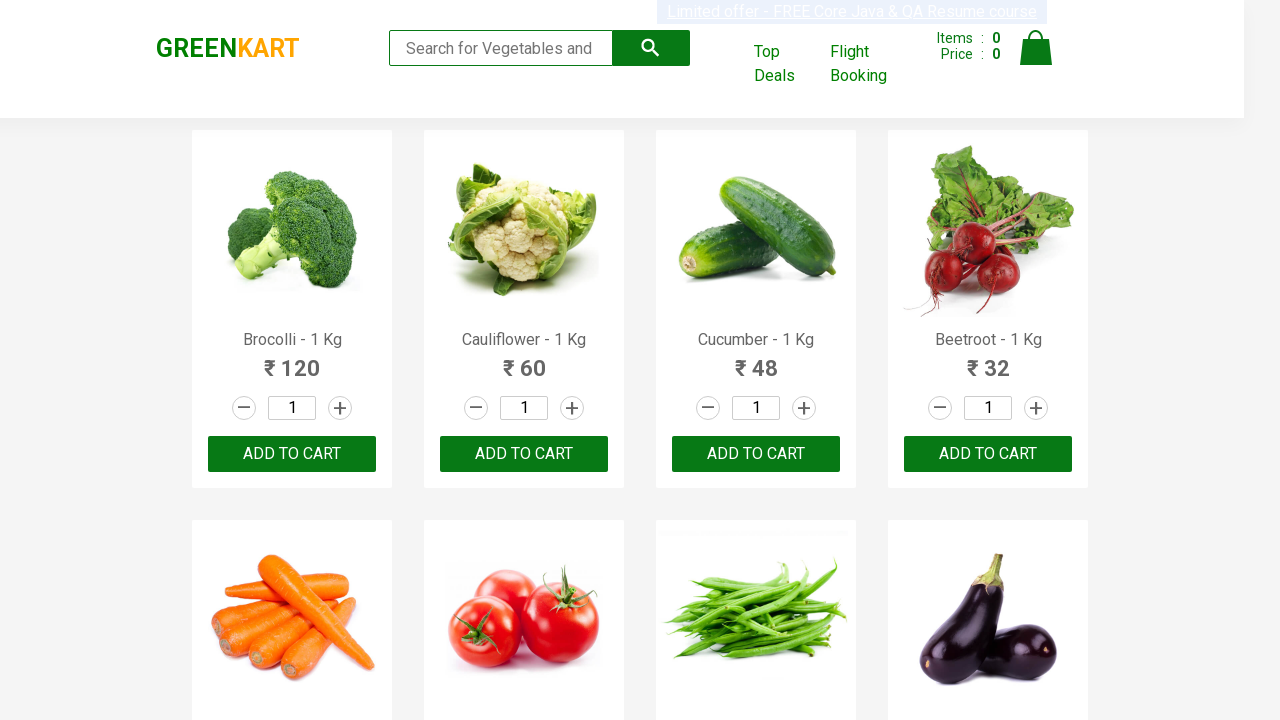

Waited for product names to load on the page
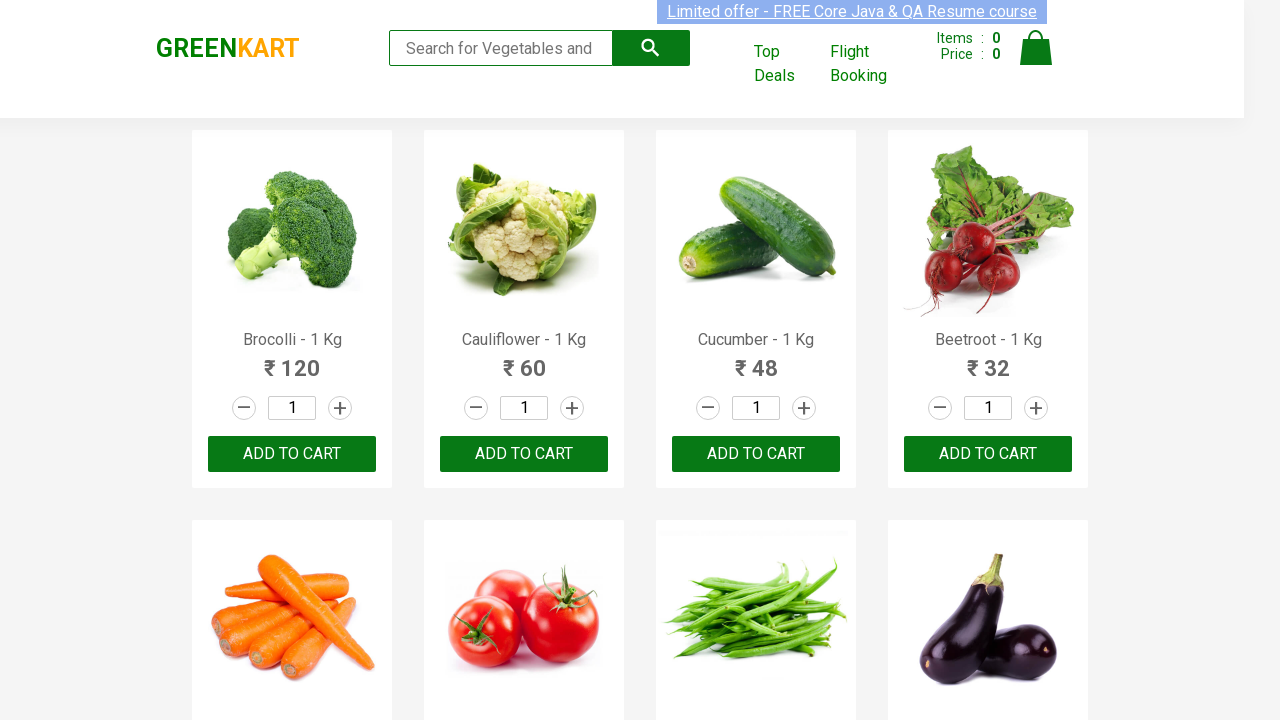

Retrieved all product name elements
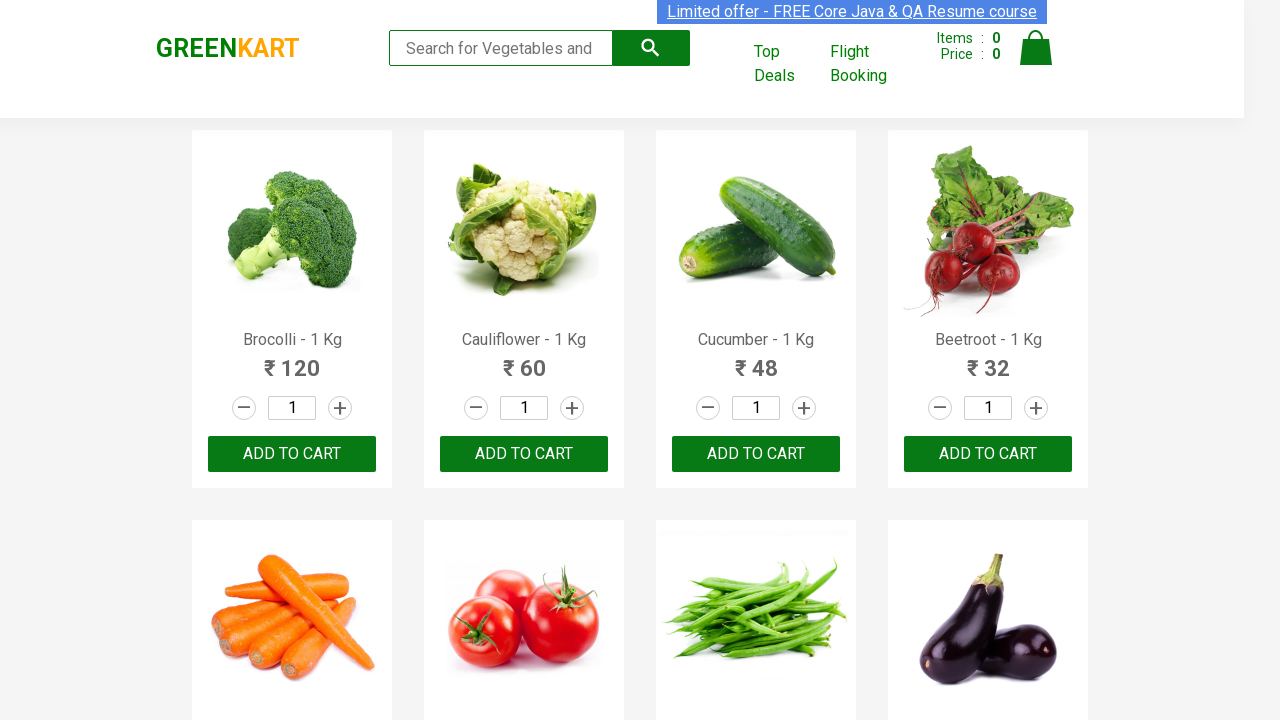

Retrieved all add to cart buttons
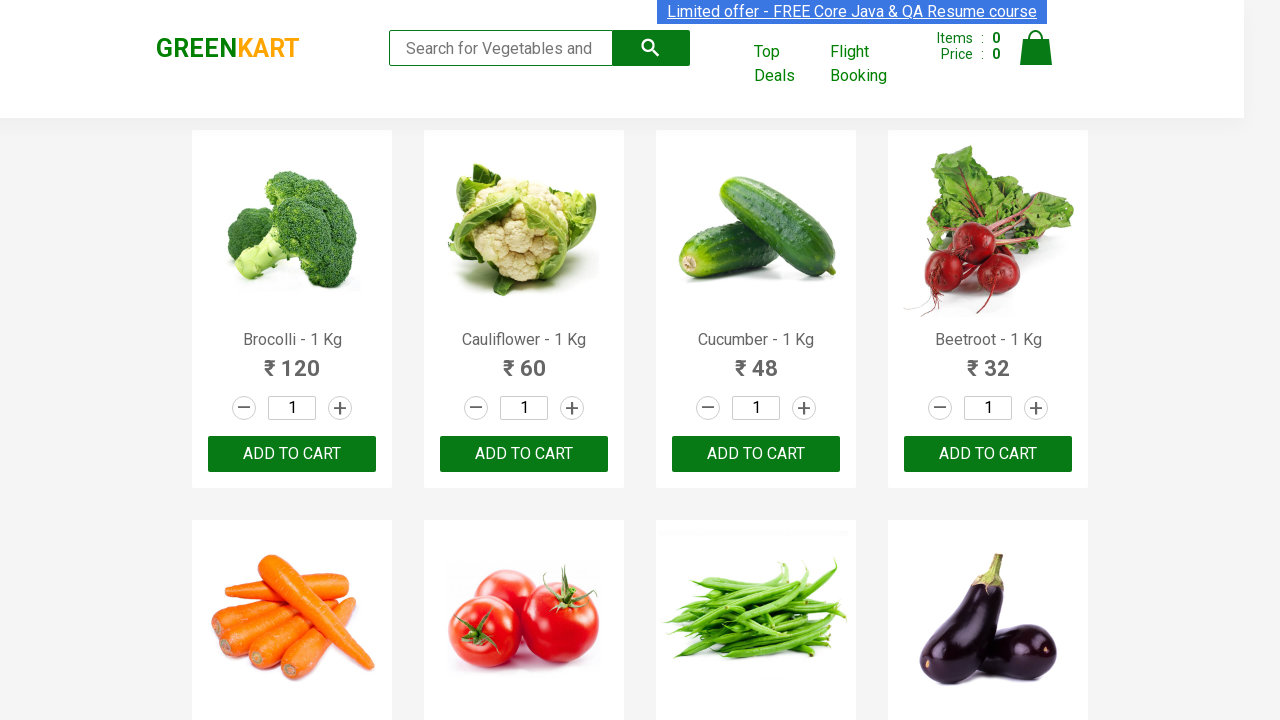

Clicked add to cart for Brocolli at (292, 454) on xpath=//div[@class='product-action']/button >> nth=0
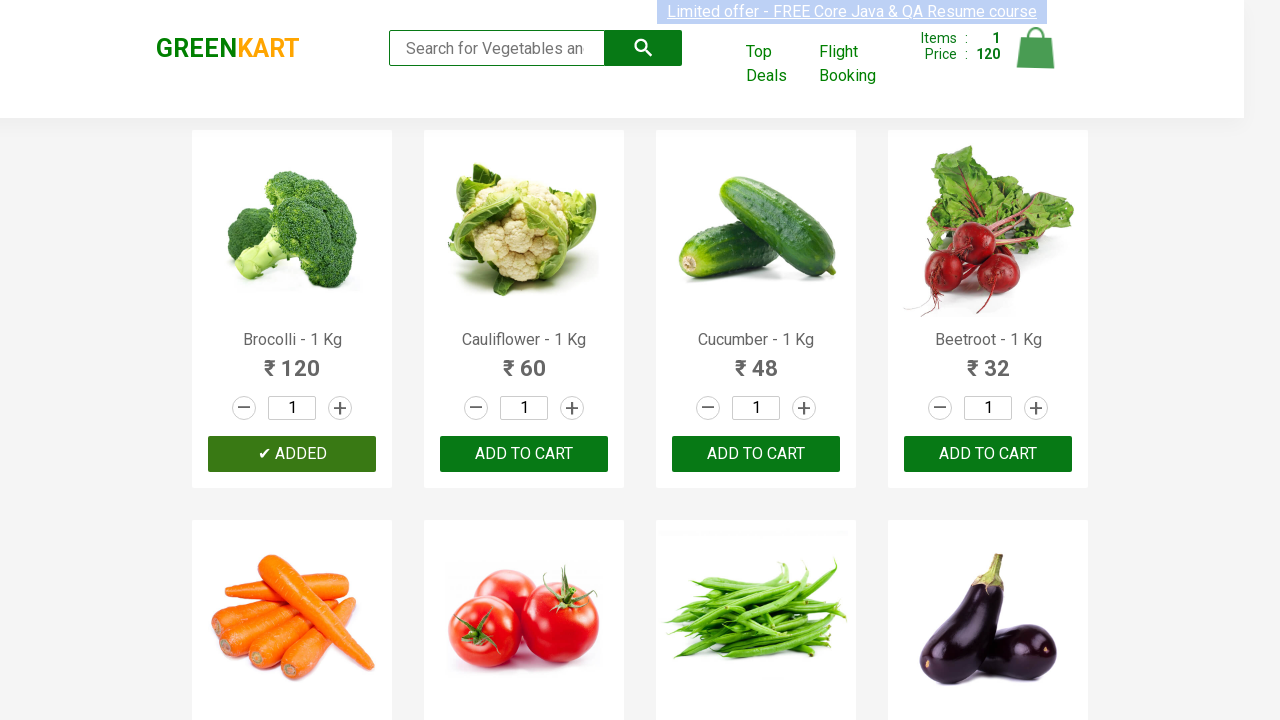

Clicked add to cart for Cucumber at (756, 454) on xpath=//div[@class='product-action']/button >> nth=2
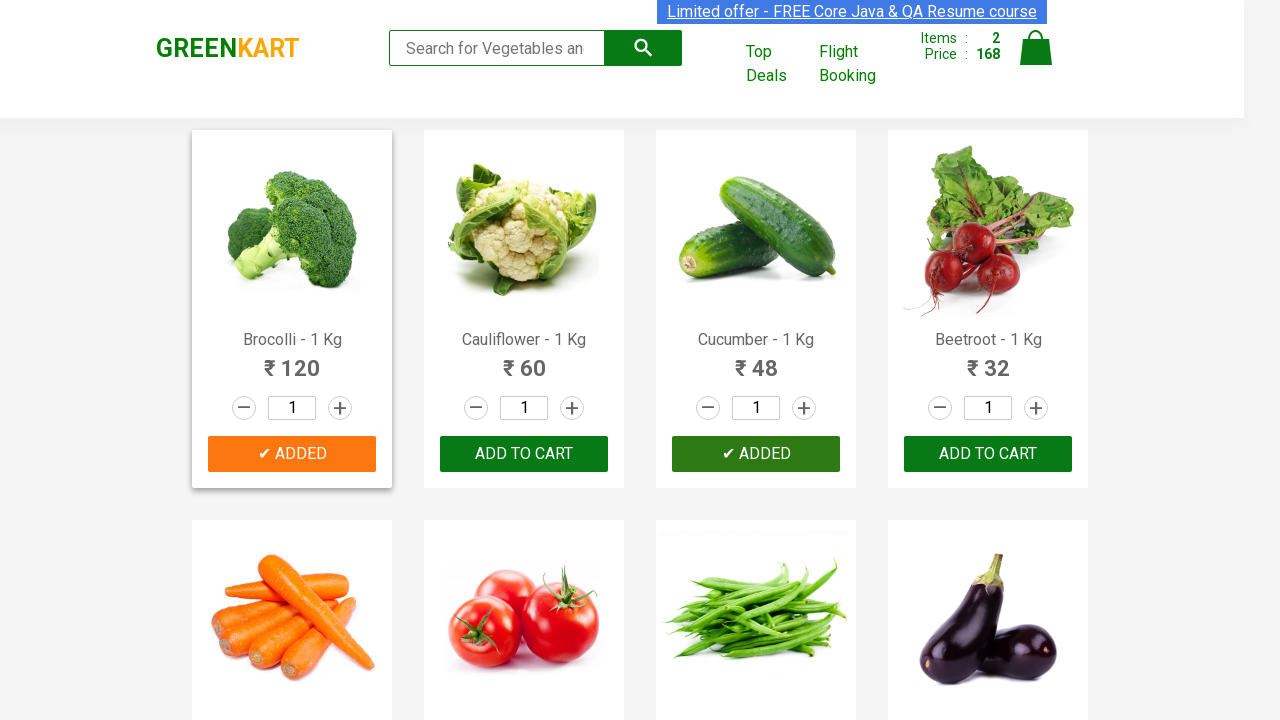

Clicked add to cart for Beetroot at (988, 454) on xpath=//div[@class='product-action']/button >> nth=3
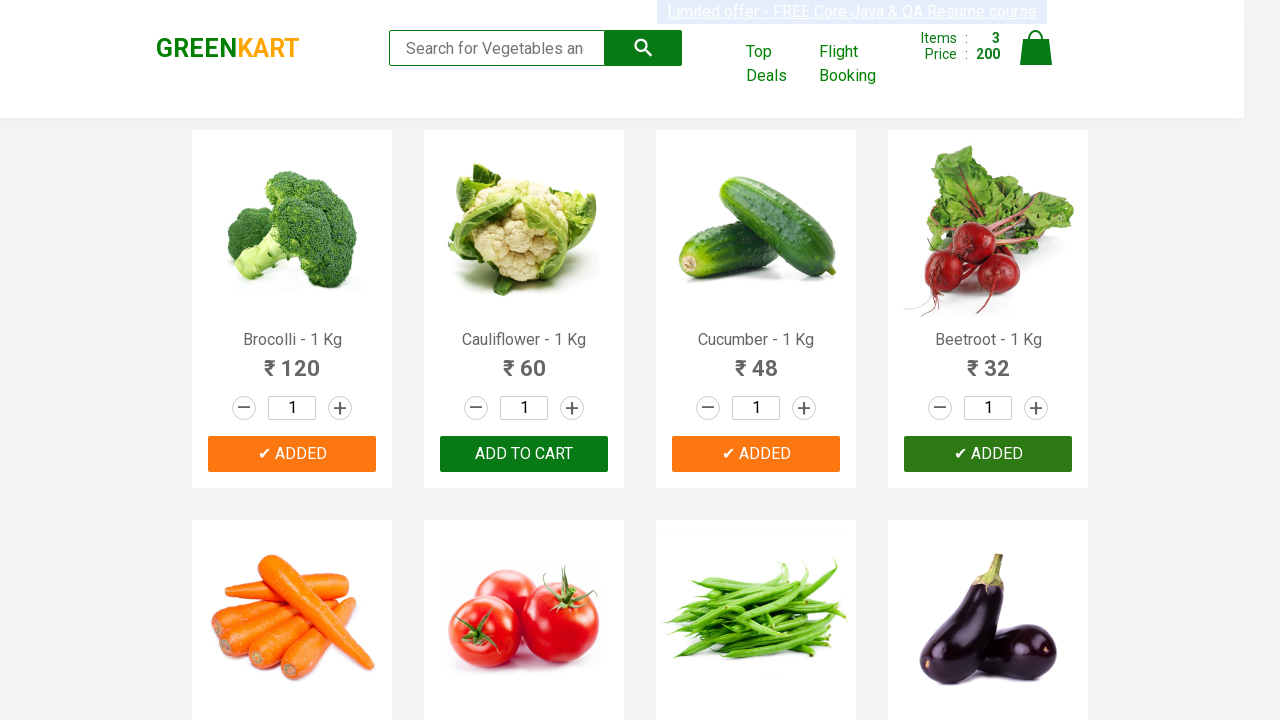

Clicked add to cart for Tomato at (524, 360) on xpath=//div[@class='product-action']/button >> nth=5
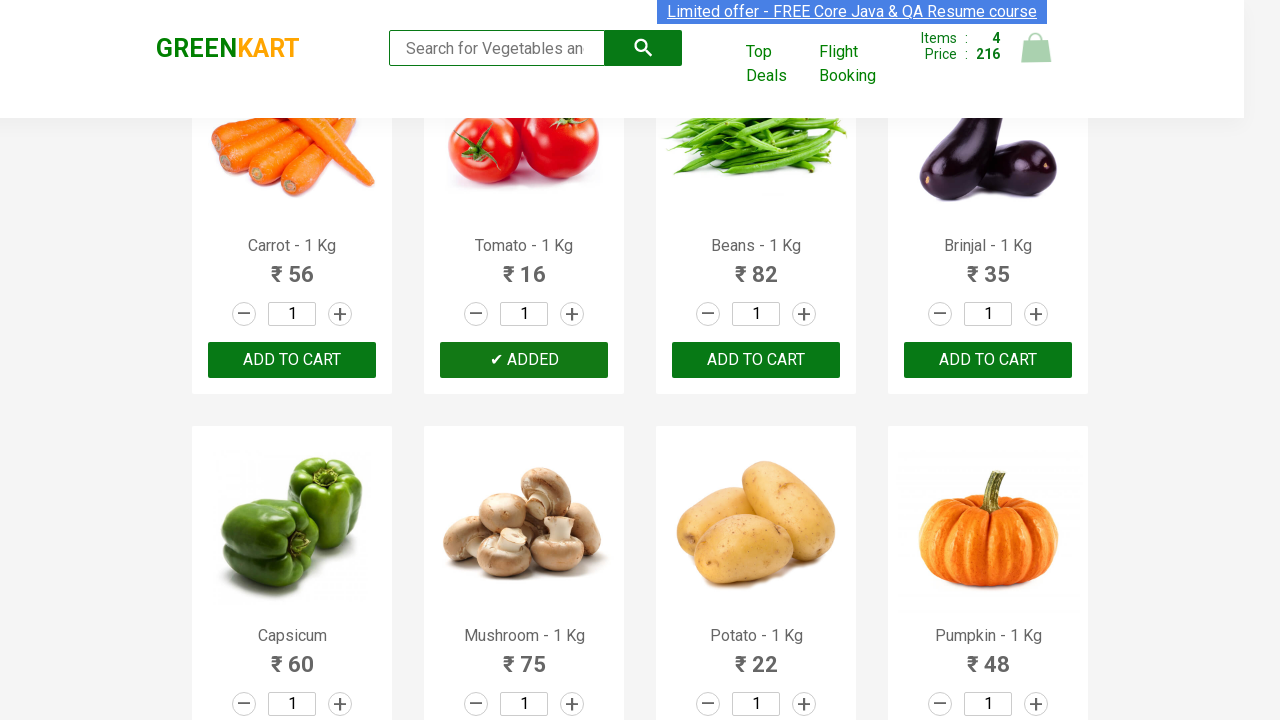

Clicked on cart icon to view cart at (1036, 48) on img[alt='Cart']
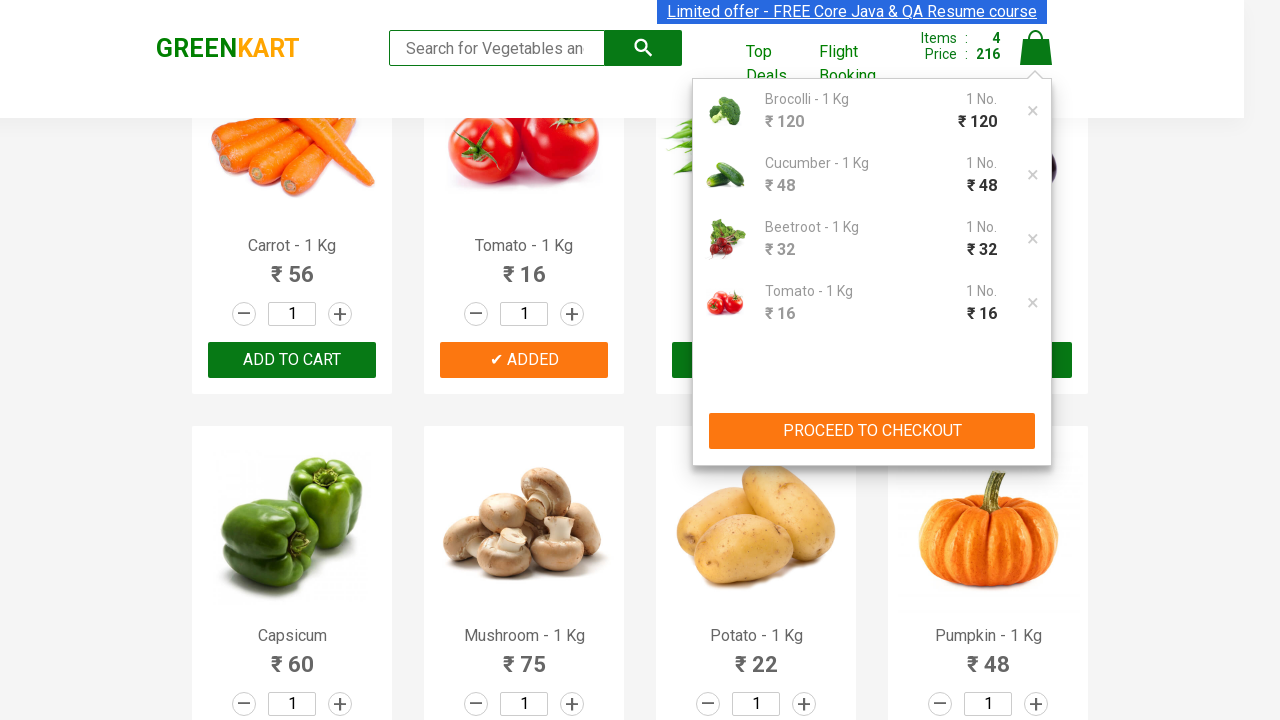

Clicked proceed to checkout button at (872, 431) on xpath=//button[contains(text(),'PROCEED TO CHECKOUT')]
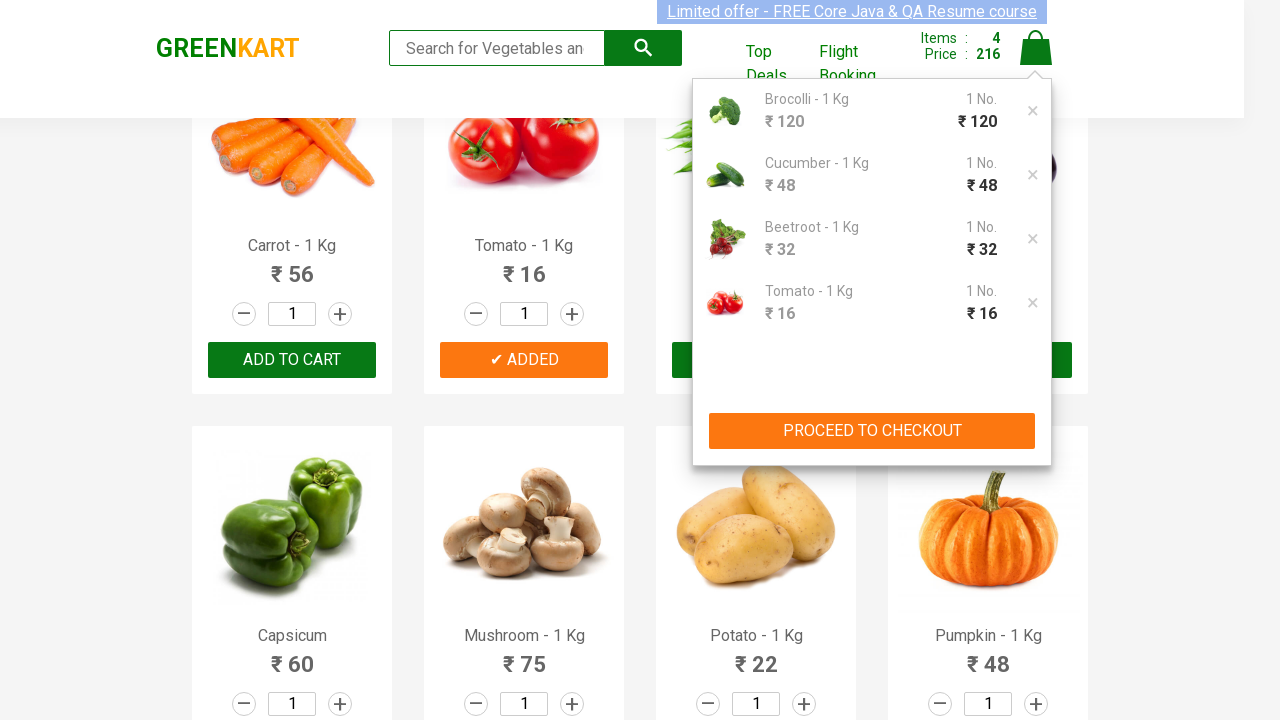

Promo code input field became visible
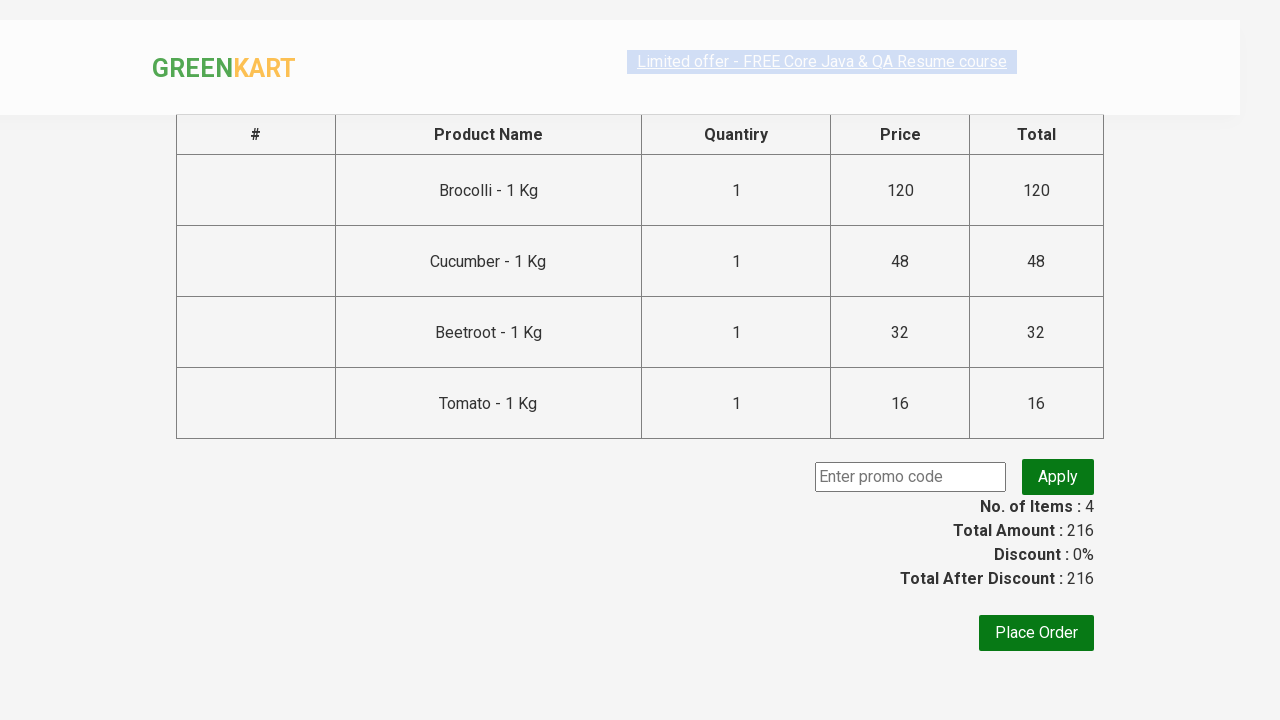

Entered promo code 'rahulshettyacademy' on input.promoCode
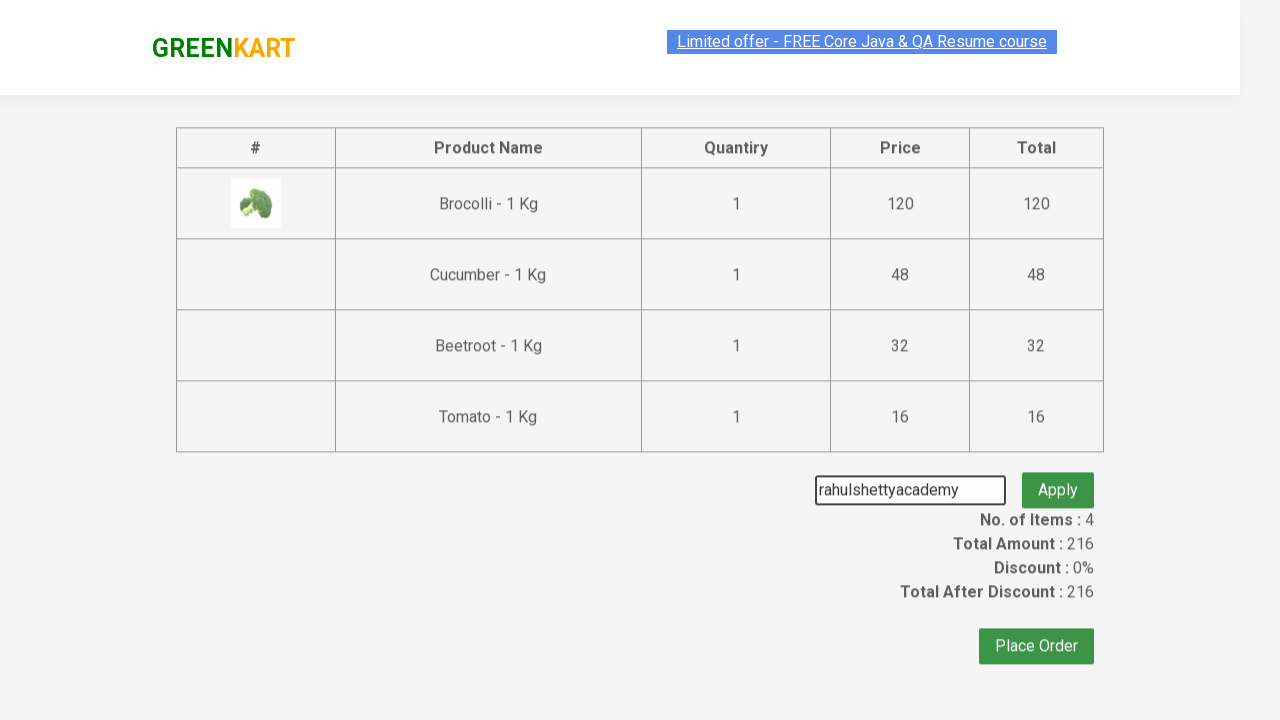

Clicked apply promo button at (1058, 477) on button.promoBtn
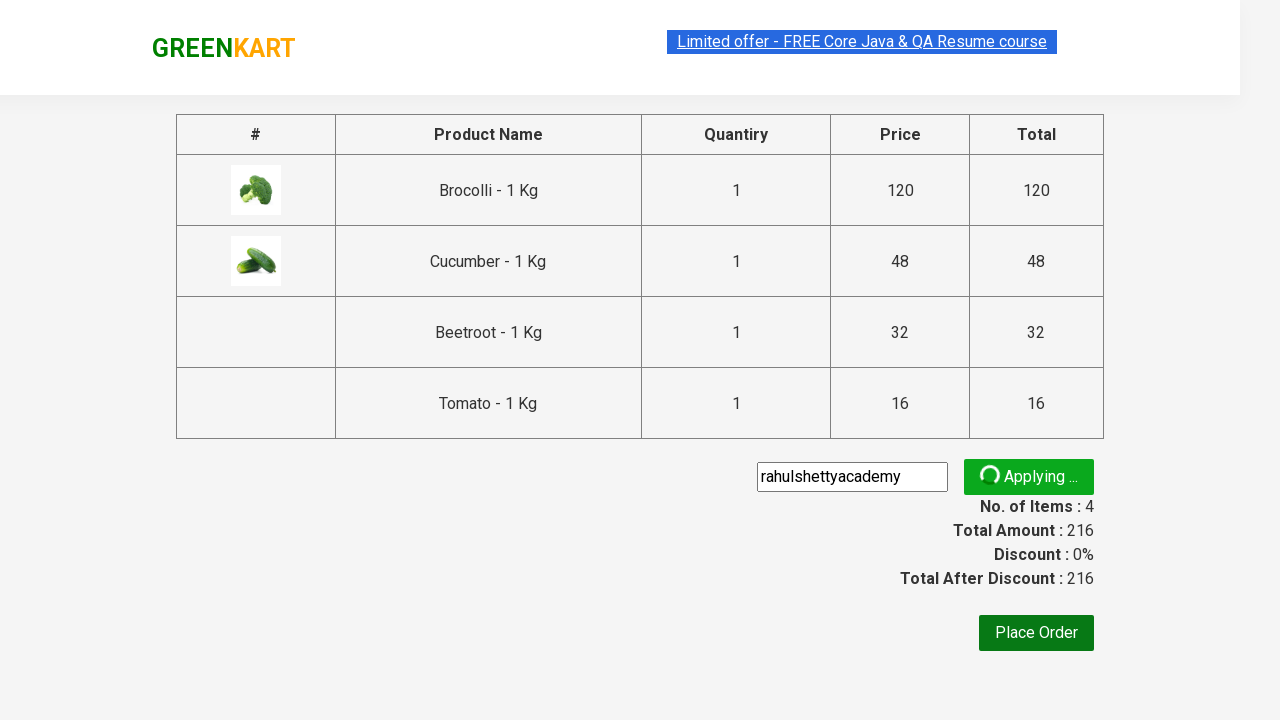

Promo code was successfully applied and discount information appeared
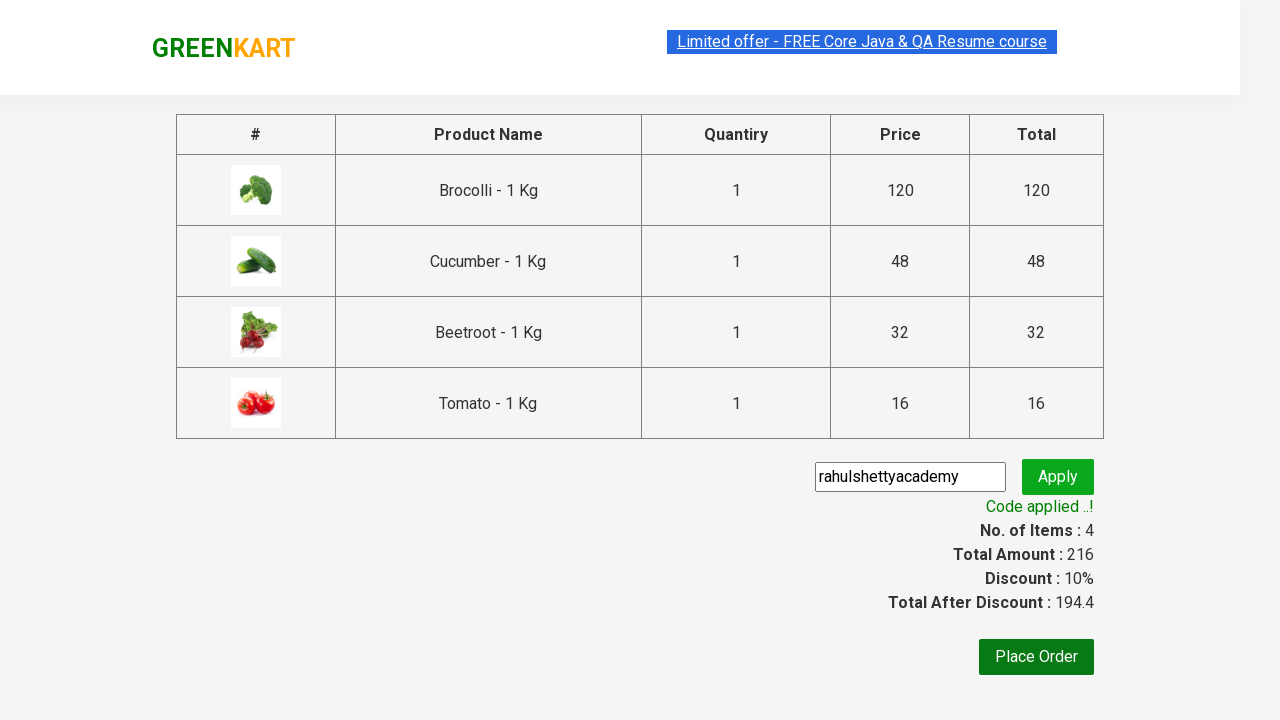

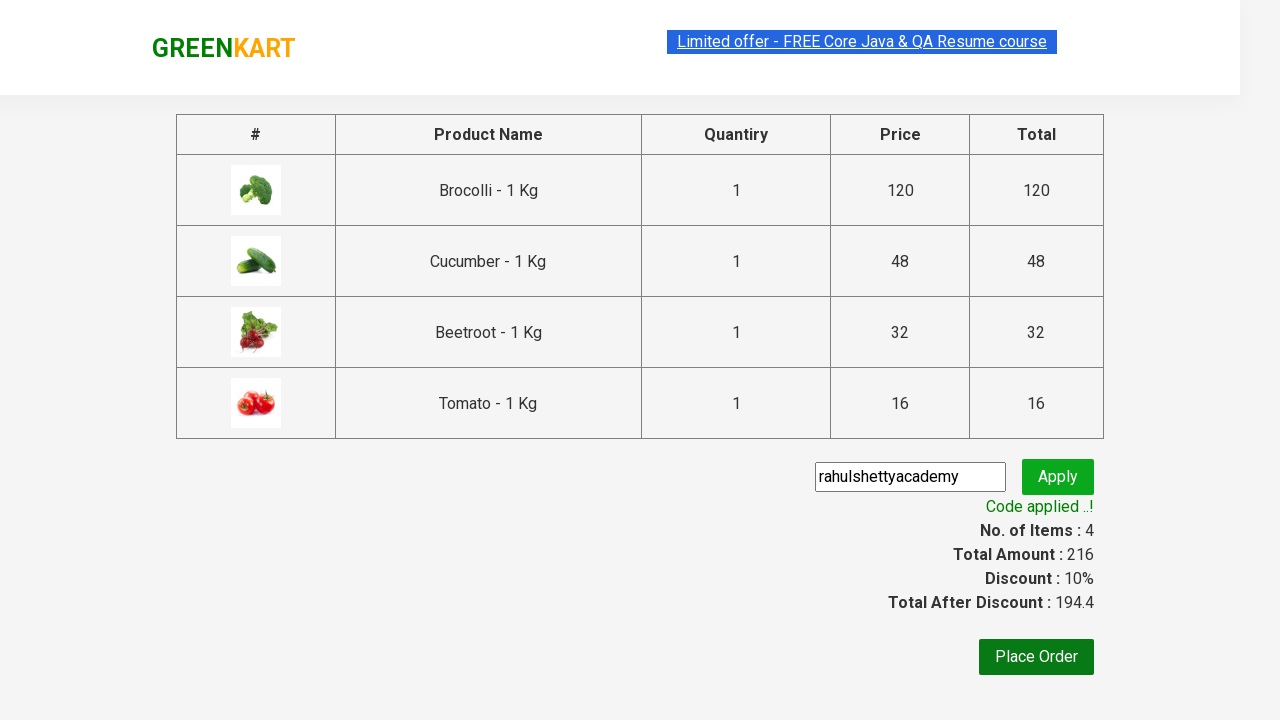